Navigates to Willys digital flyer and clicks the download PDF button

Starting URL: https://viewer.ipaper.io/willys/2284/

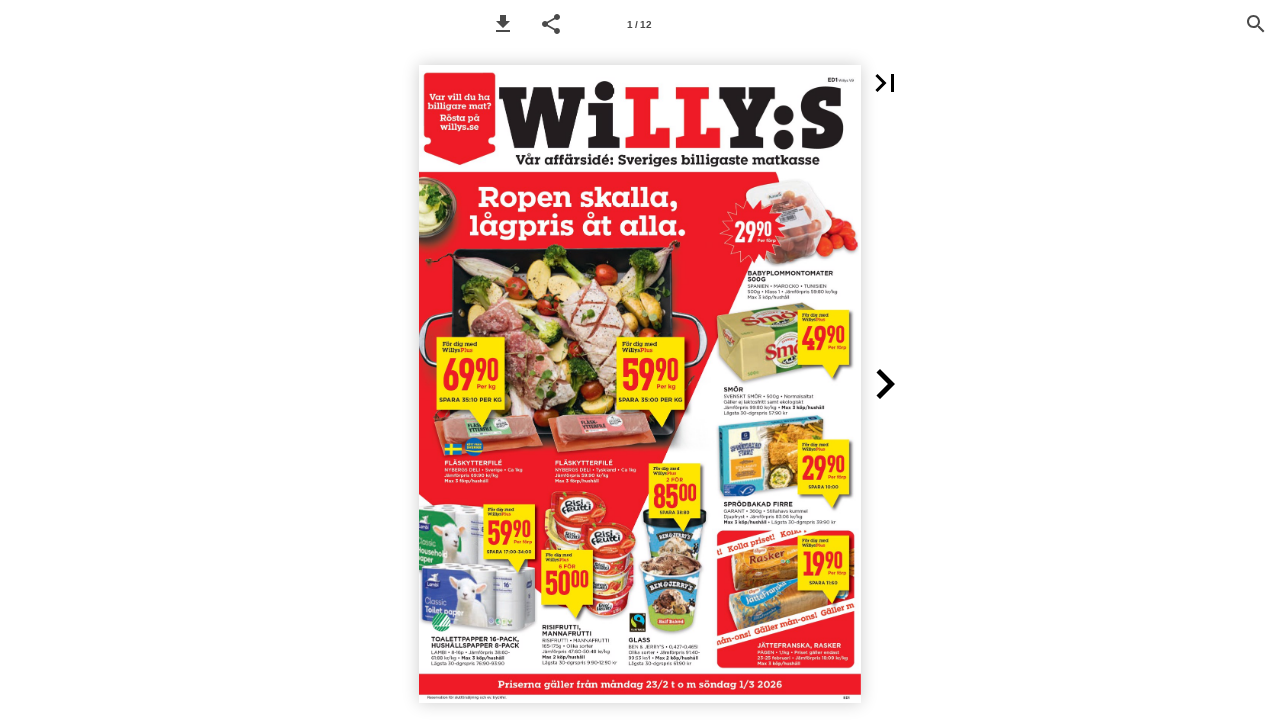

Waited for Willys digital flyer page to load (networkidle)
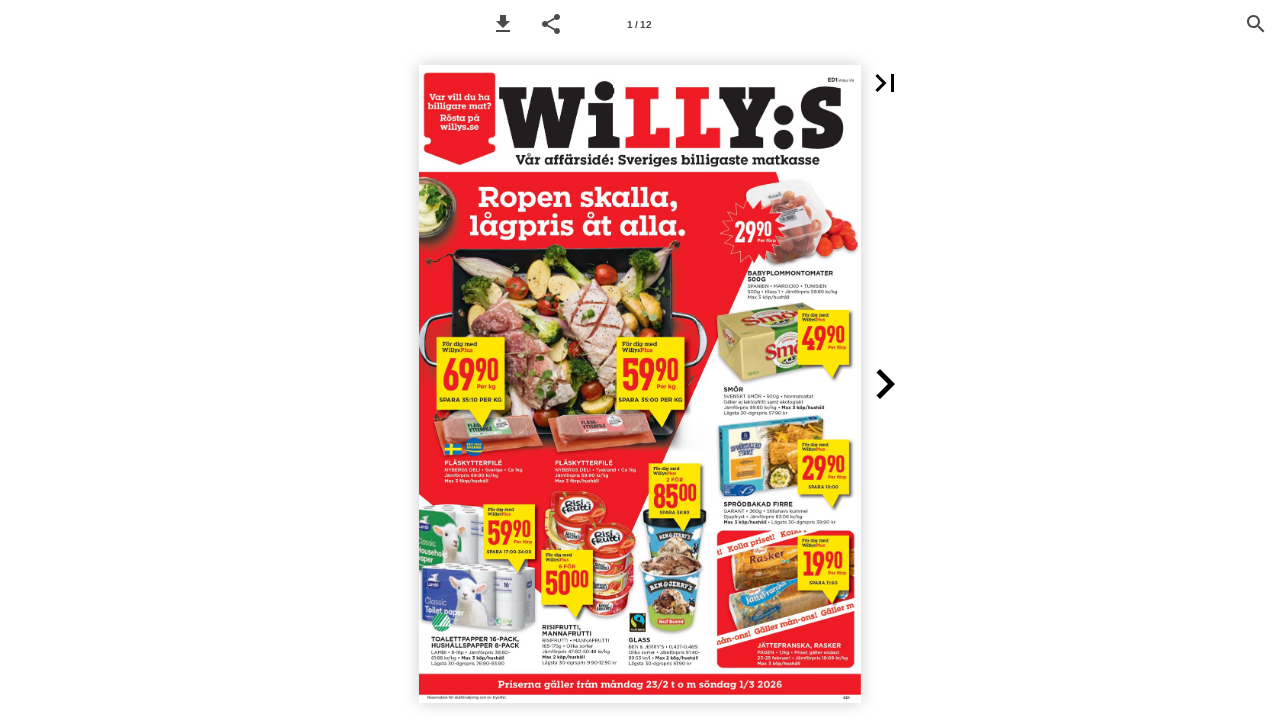

Clicked the download PDF button at (503, 24) on #modDownloadPdfBtn
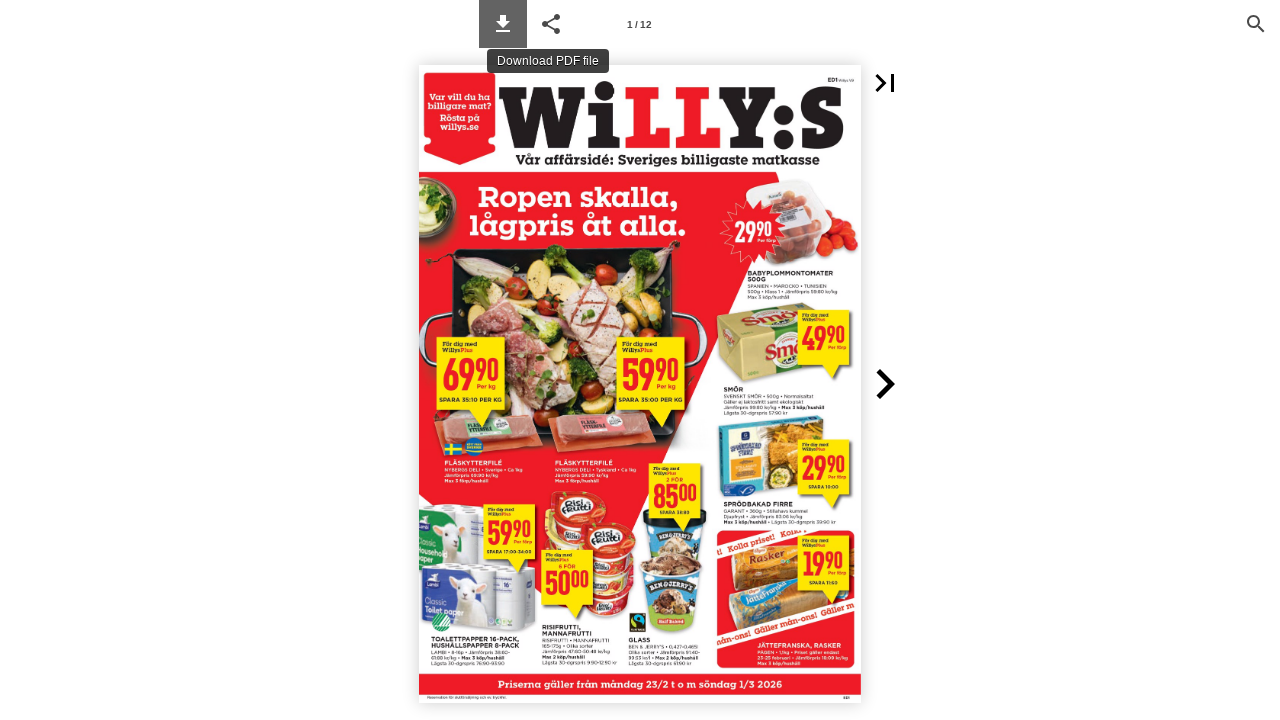

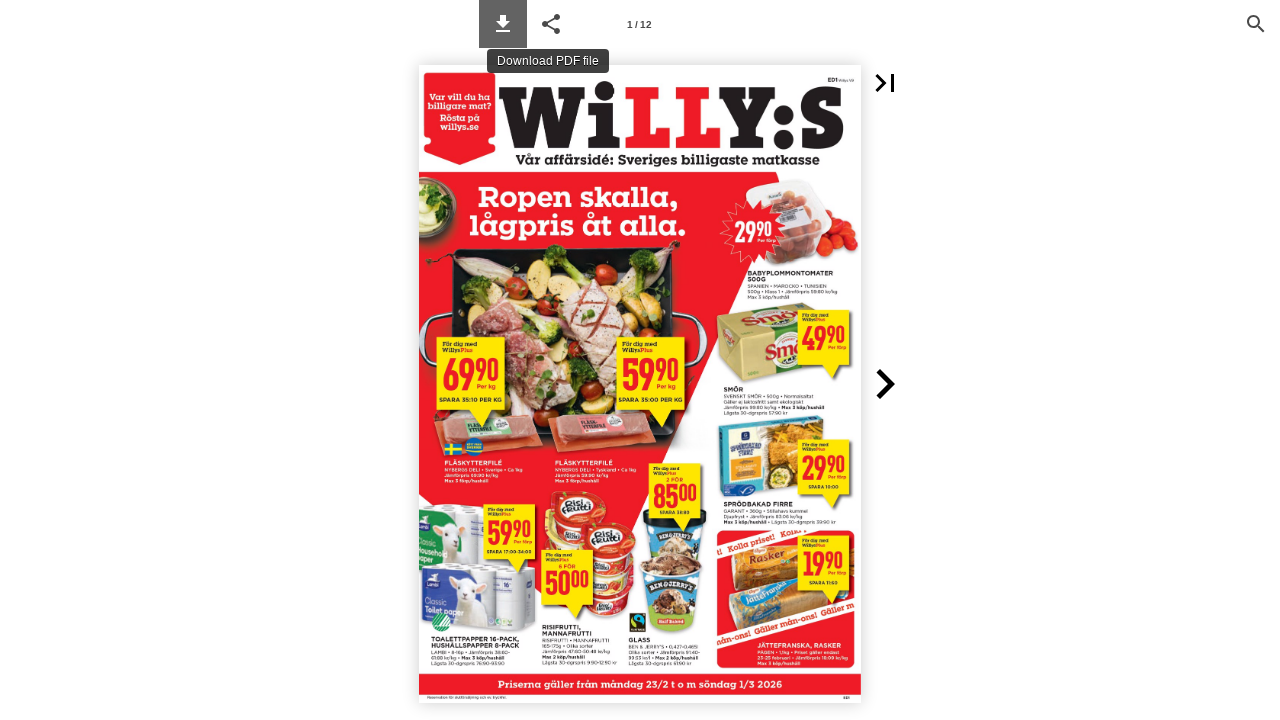